Tests a math puzzle form by reading an input value from the page, calculating a mathematical formula (log of absolute value of 12*sin(x)), filling in the answer, checking required checkboxes, and submitting the form.

Starting URL: http://suninjuly.github.io/math.html

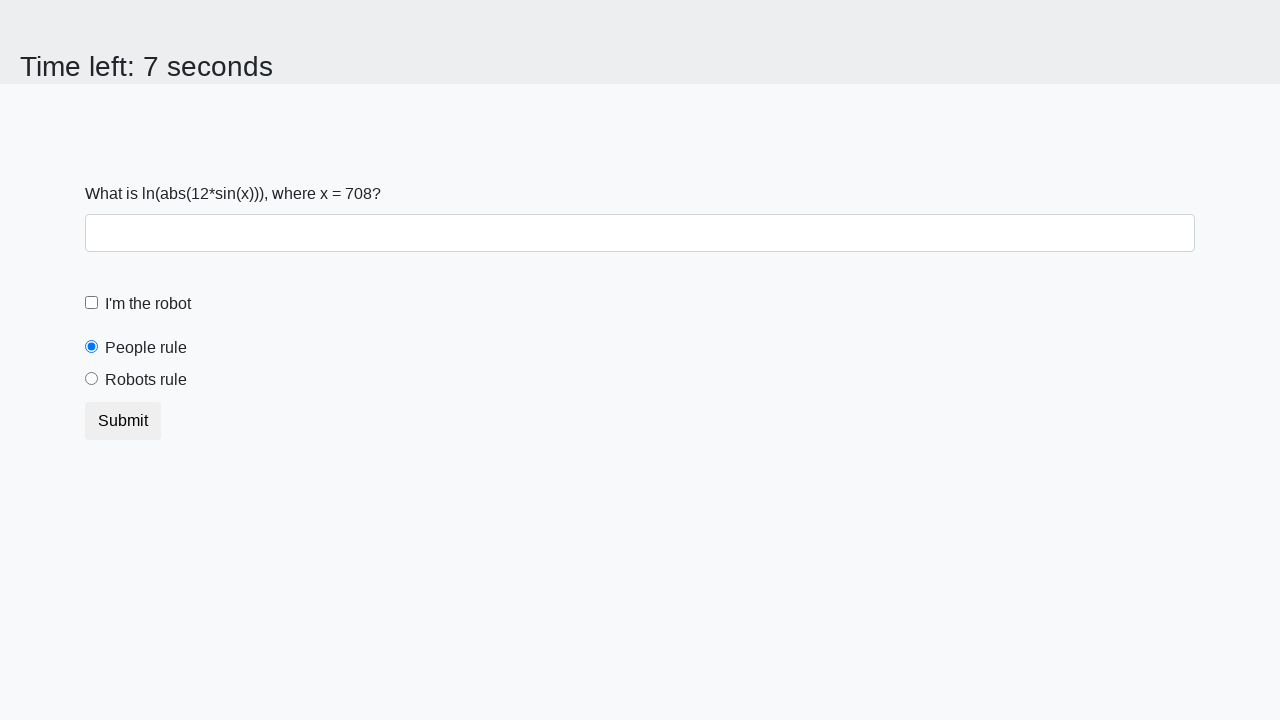

Located and read x value from #input_value element
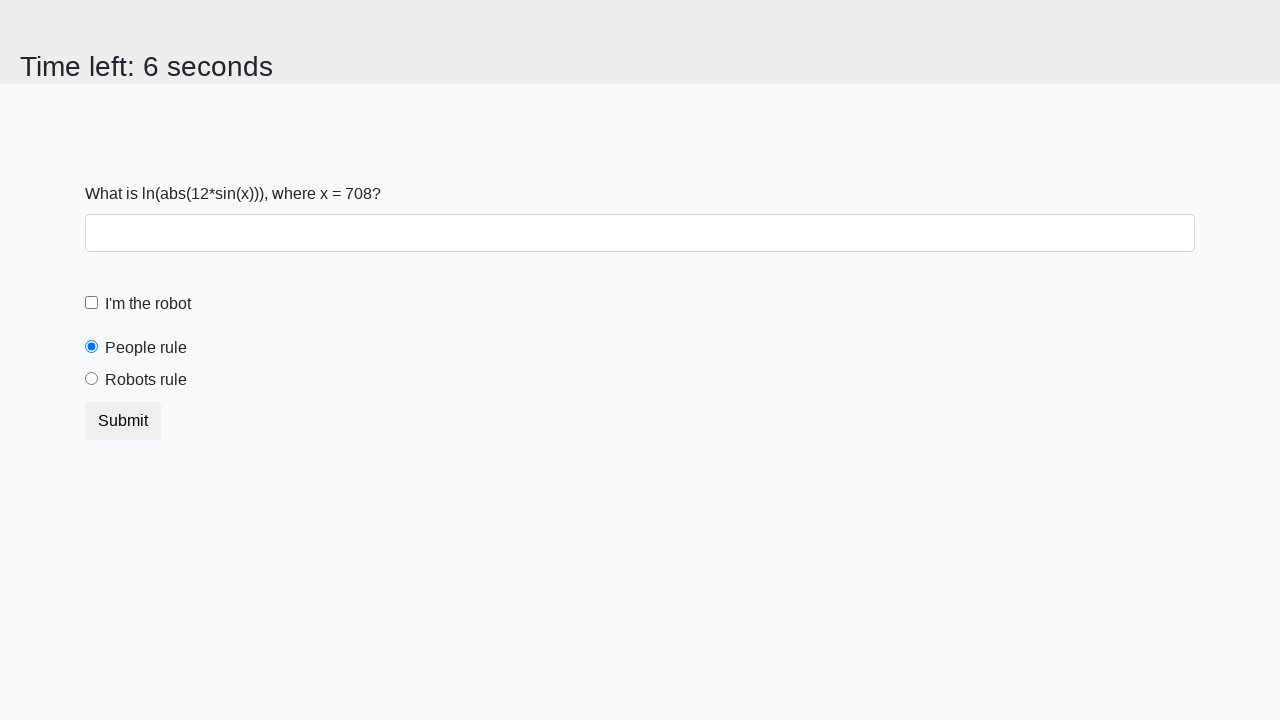

Calculated answer using formula log(abs(12*sin(708))) = 2.389851203076945
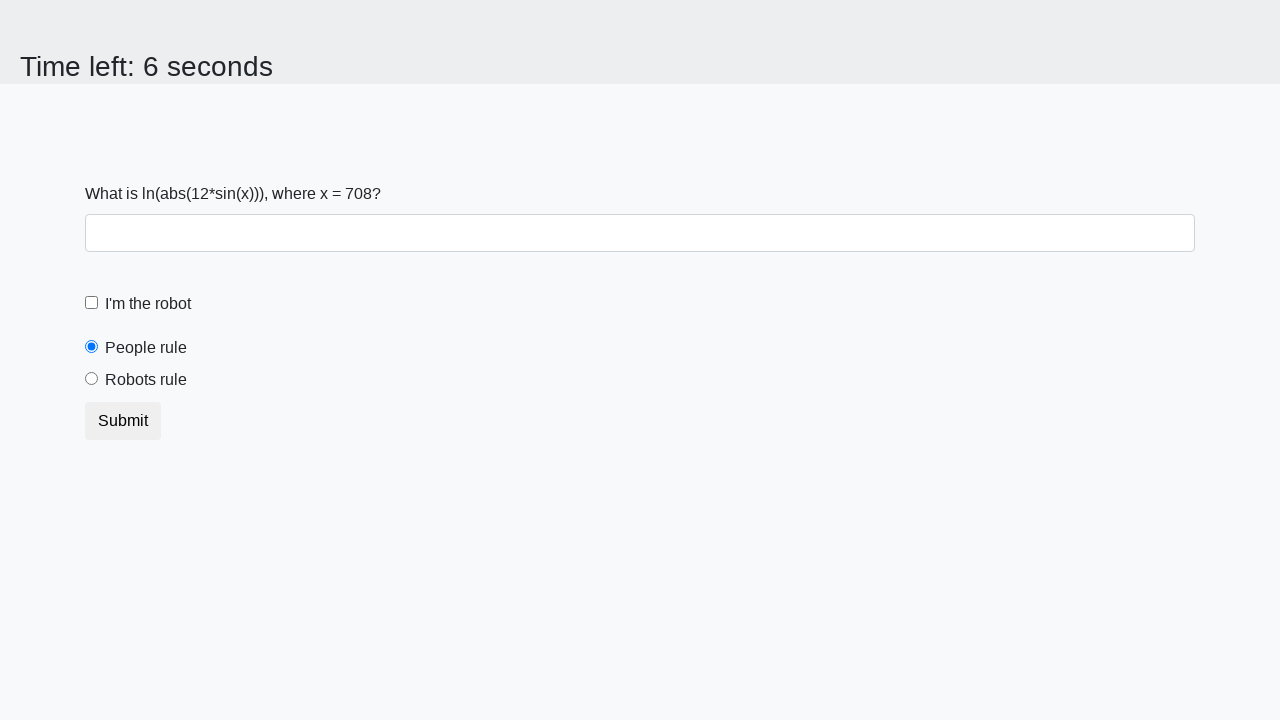

Filled answer field with calculated value 2.389851203076945 on #answer
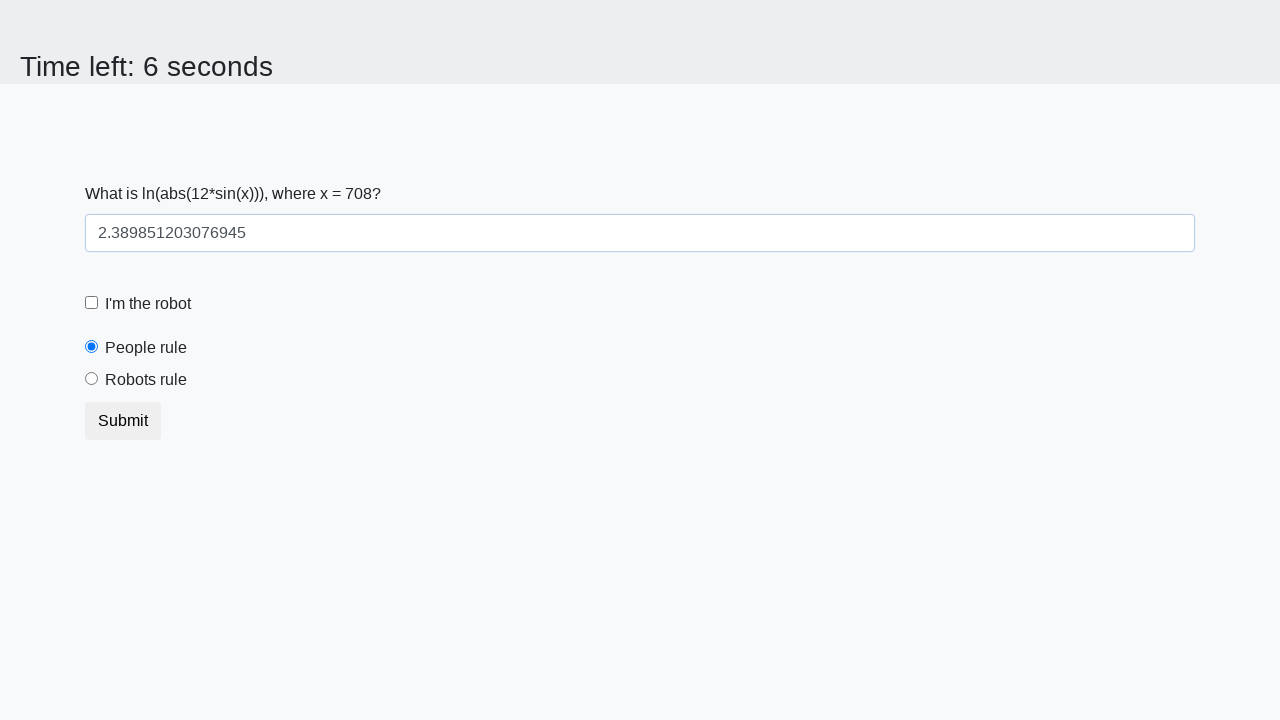

Clicked robot checkbox at (92, 303) on #robotCheckbox
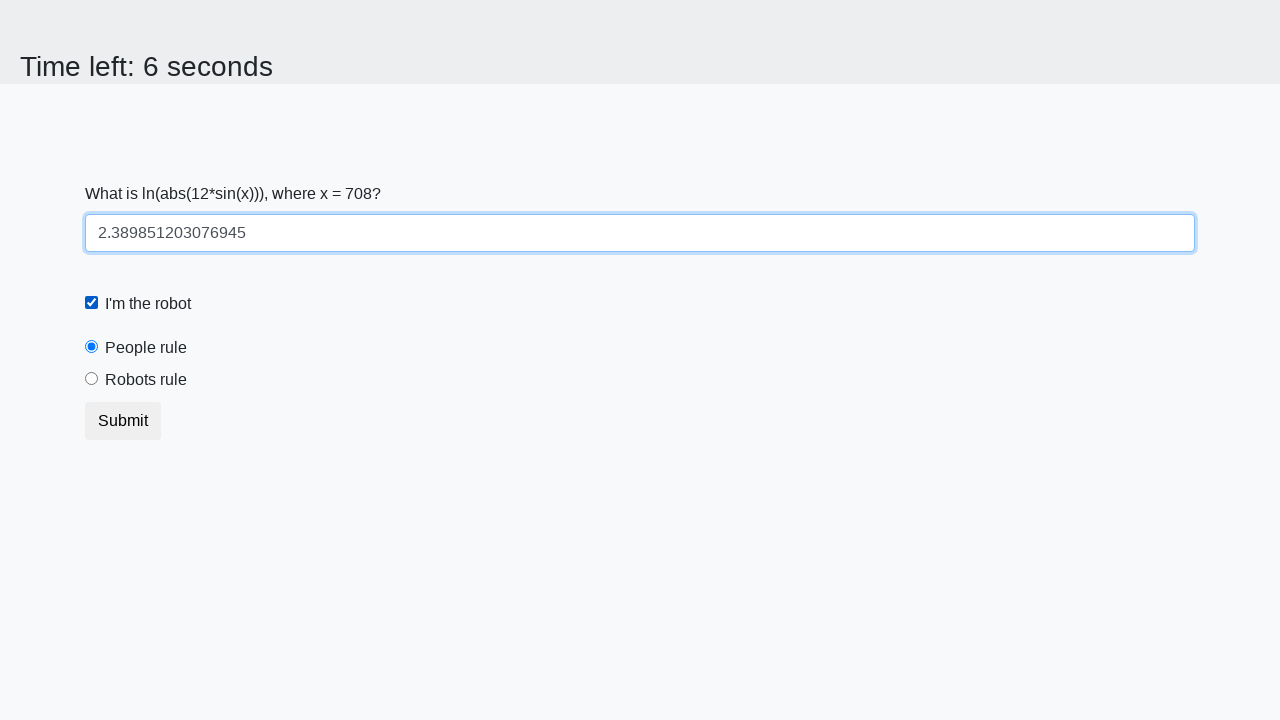

Clicked robots rule checkbox at (92, 379) on #robotsRule
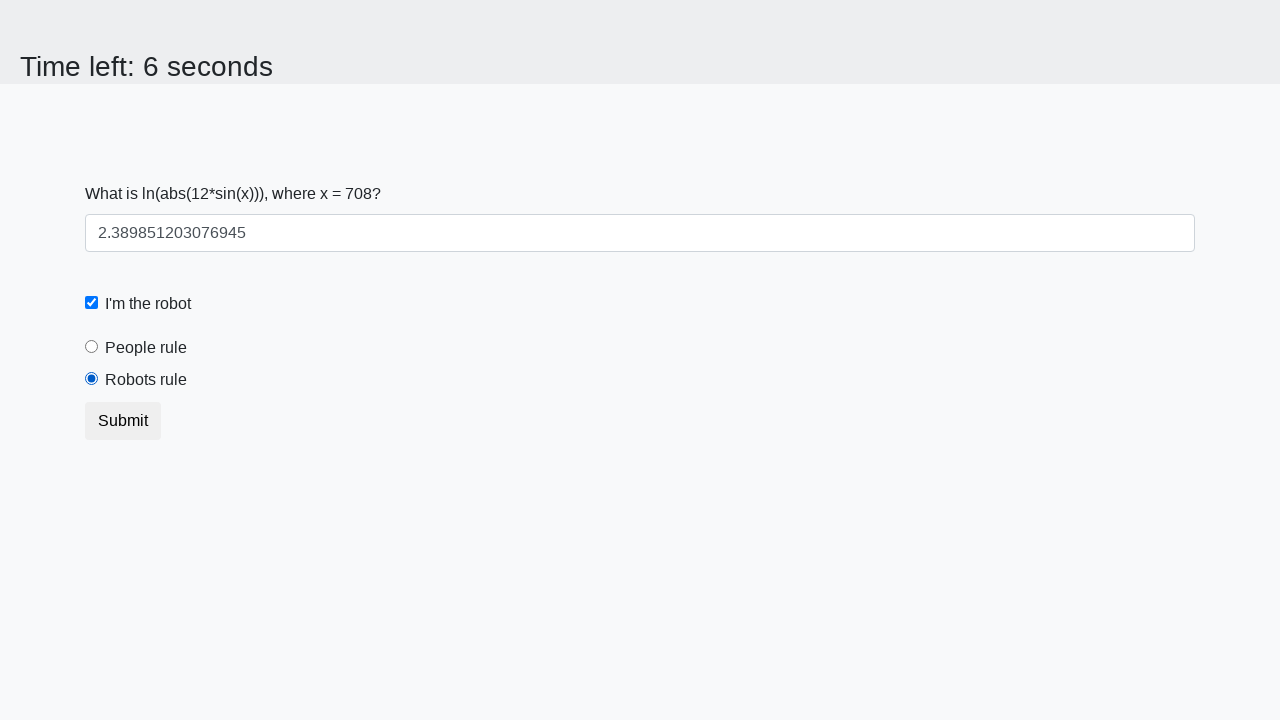

Clicked submit button to submit the form at (123, 421) on button.btn
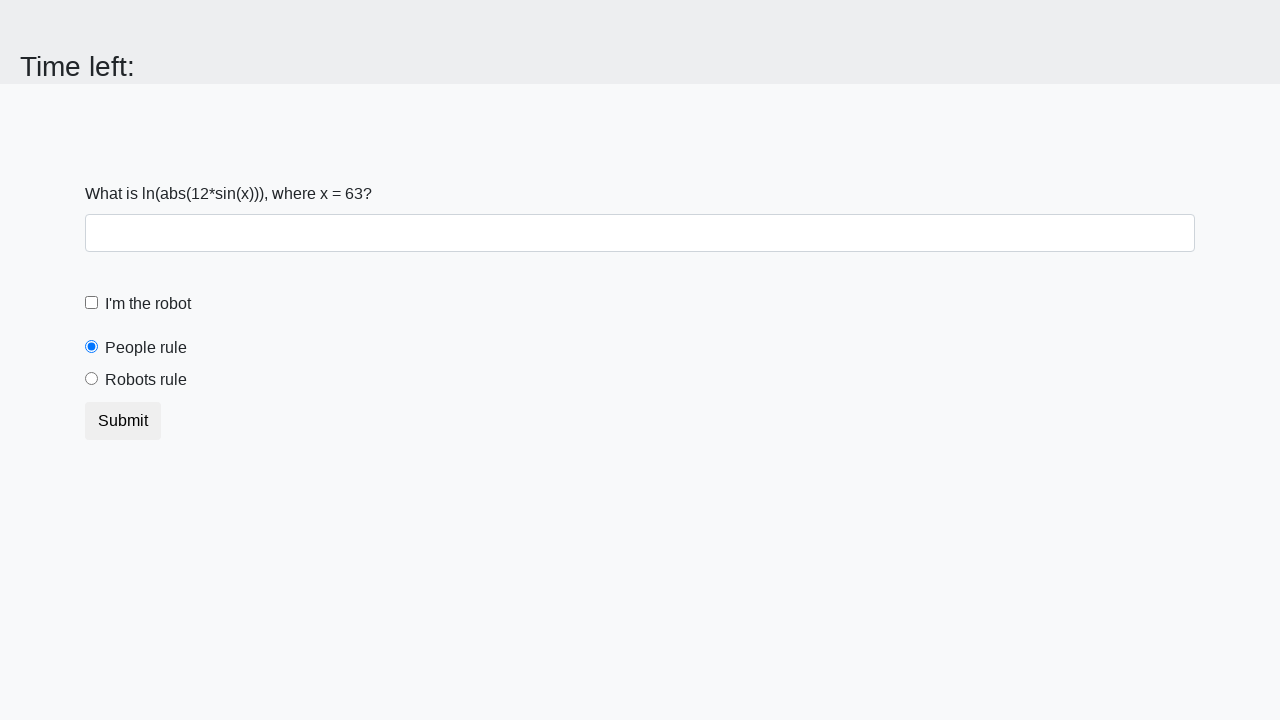

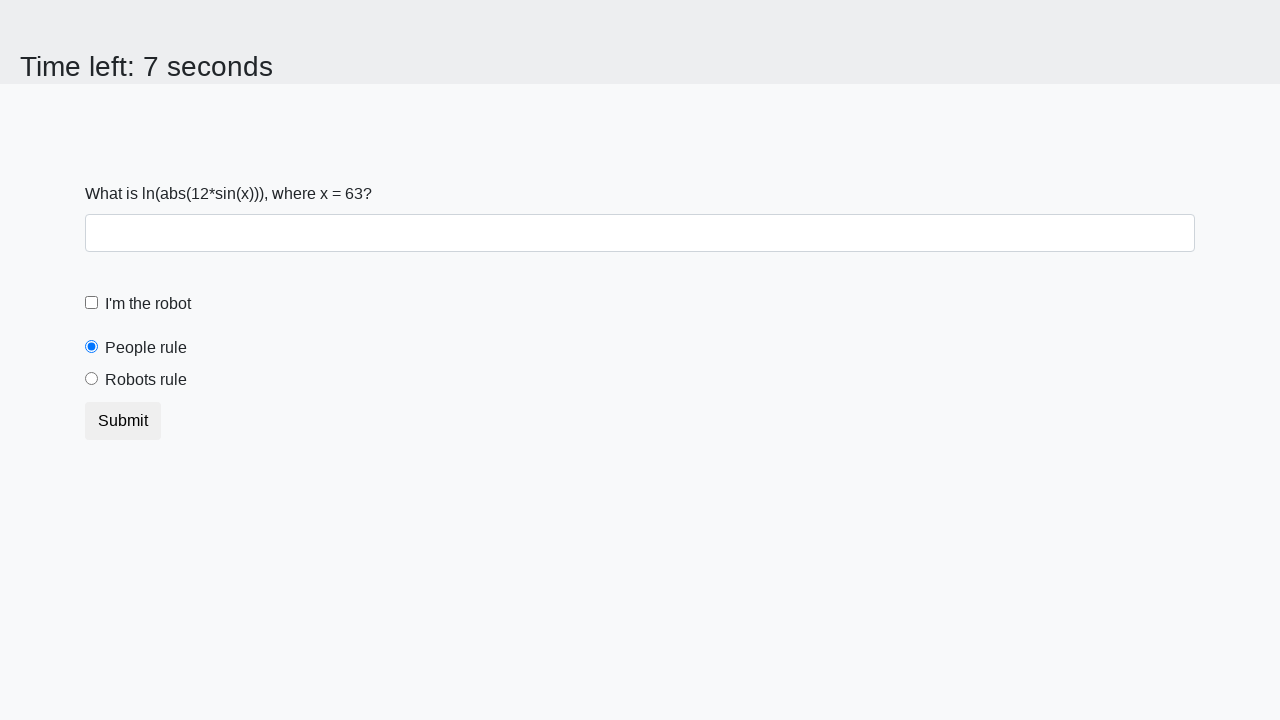